Tests dropdown menu navigation by clicking on a dropdown element and selecting the 'College ERP' option from the menu.

Starting URL: https://edumarshal.com/

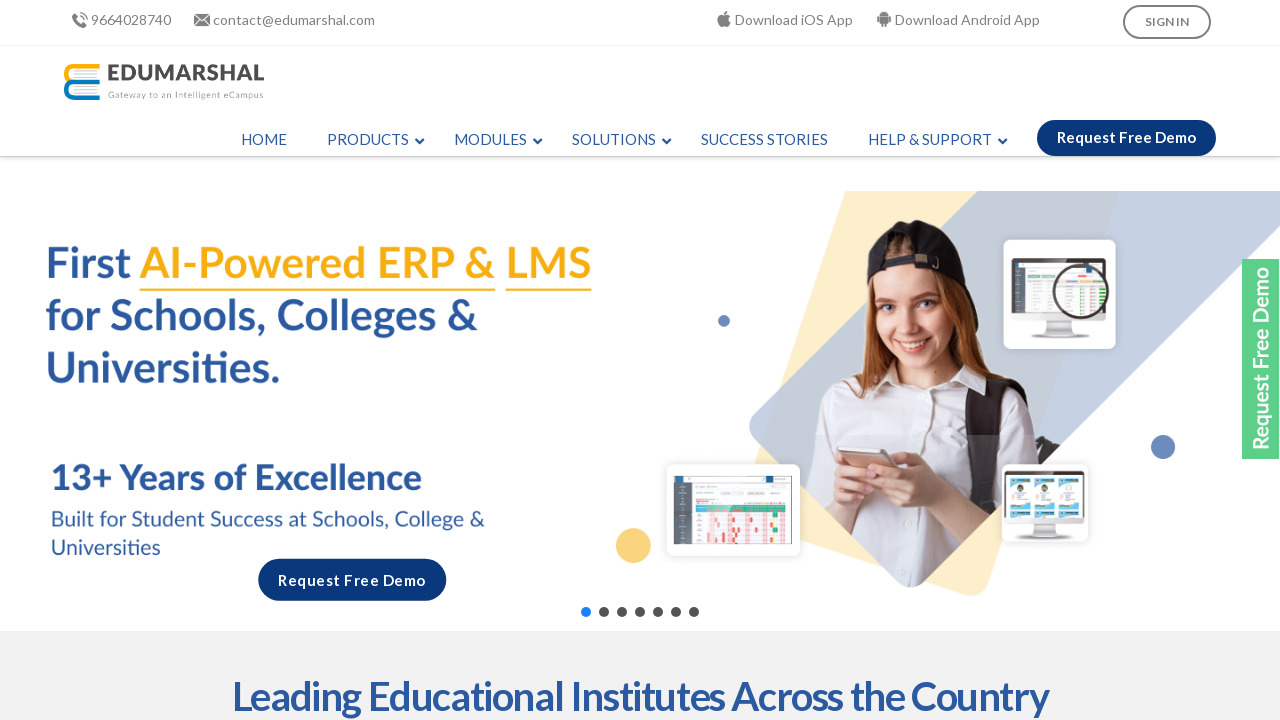

Clicked on dropdown menu item at (370, 140) on li#menu-item-2365
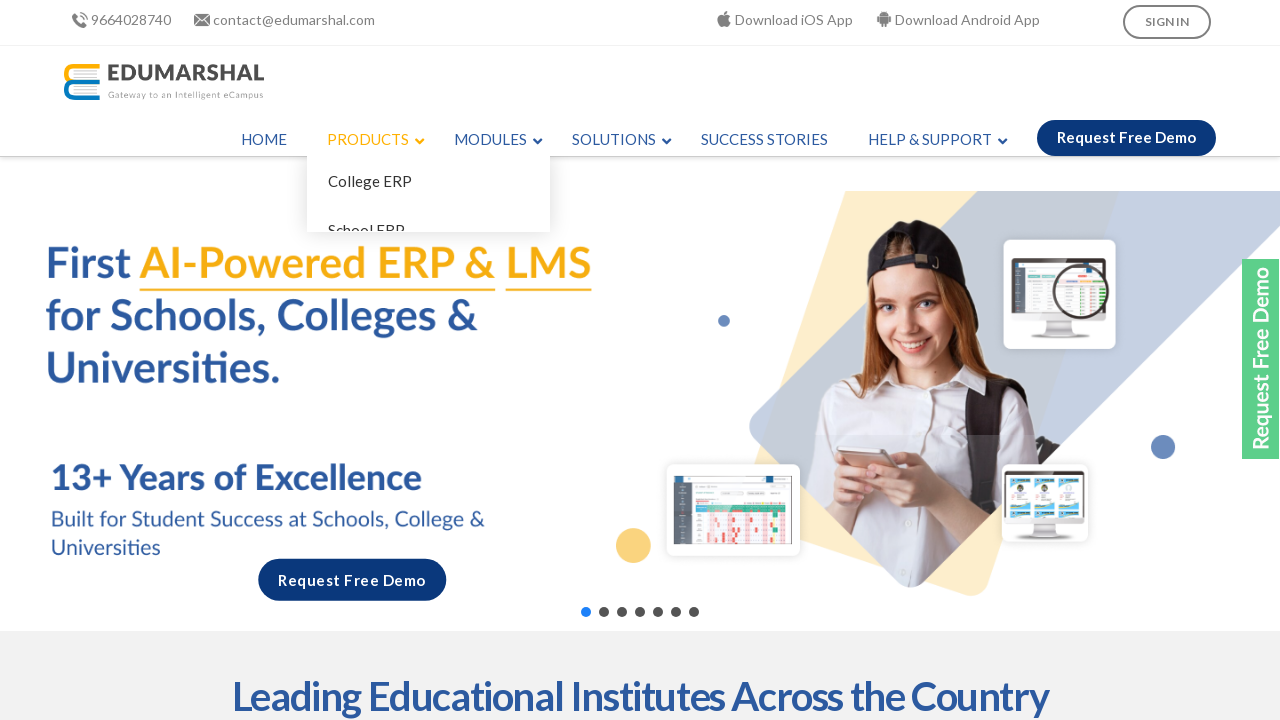

Dropdown menu expanded and 'College ERP' option became visible
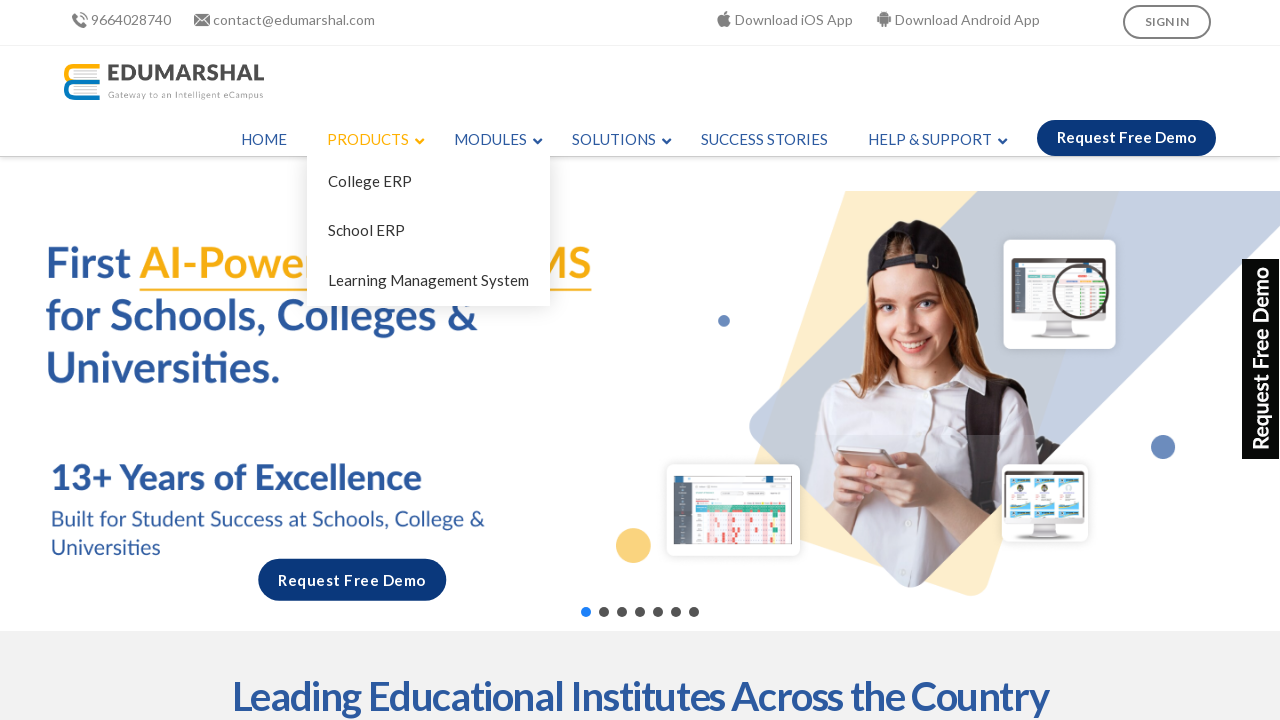

Selected 'College ERP' option from dropdown menu at (370, 182) on span:text('College ERP')
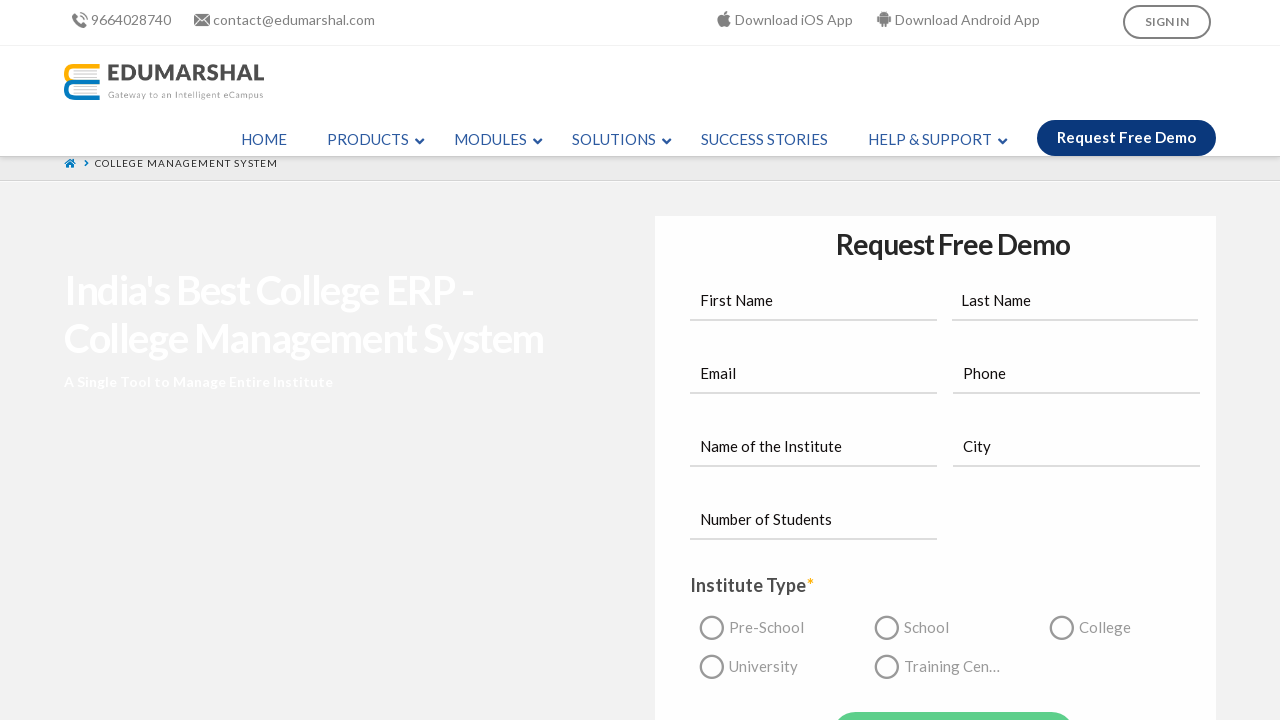

Navigation to College ERP page completed
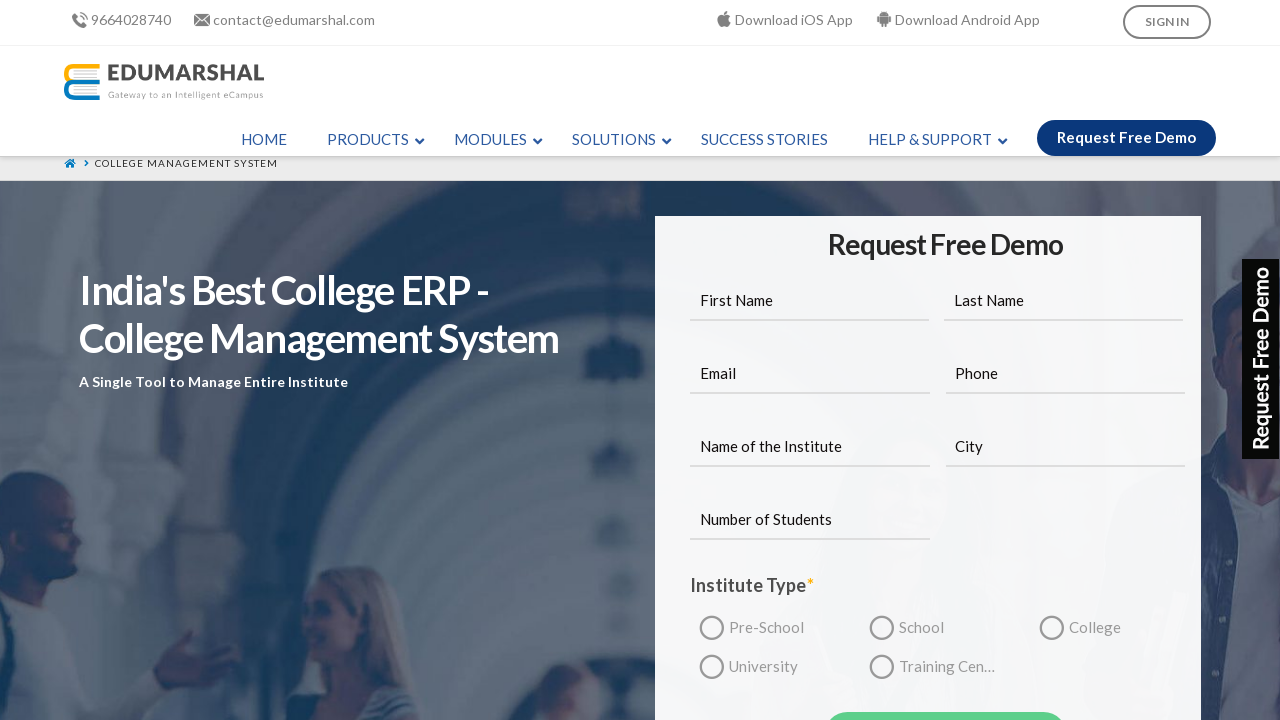

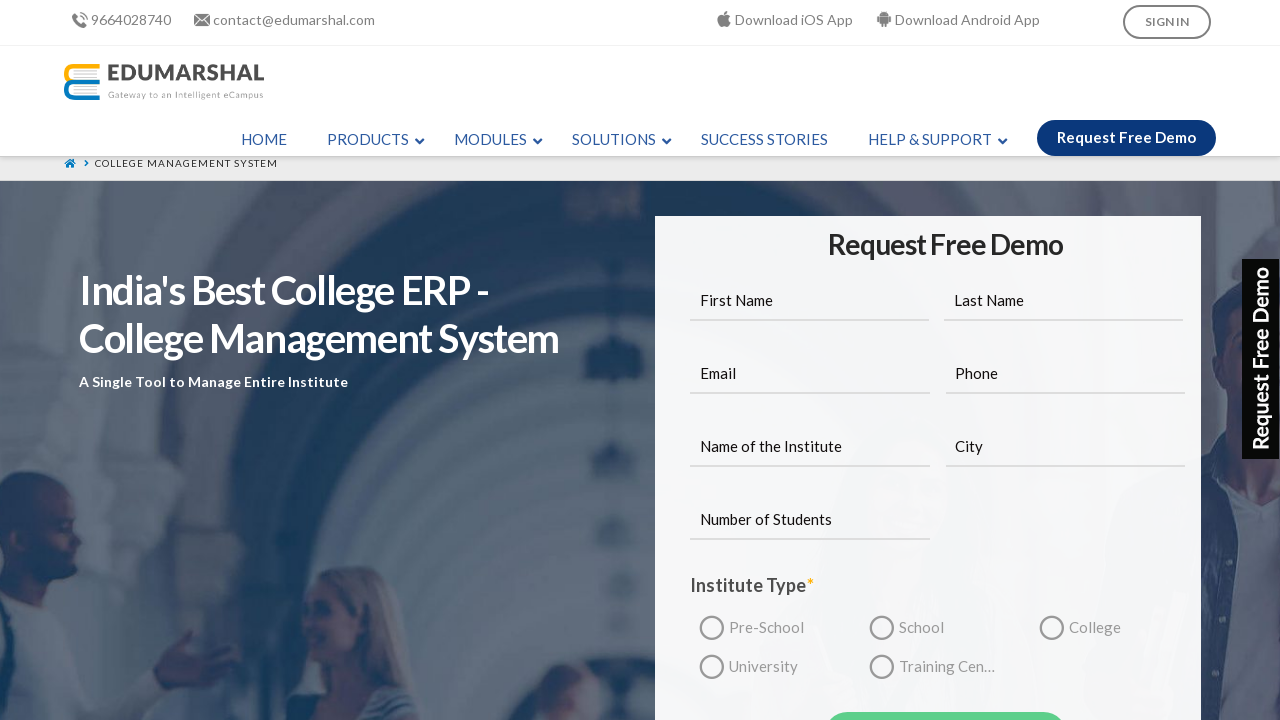